Tests page scrolling functionality by scrolling down to the bottom of the page and then back up to the top

Starting URL: https://www.mountsinai.org/

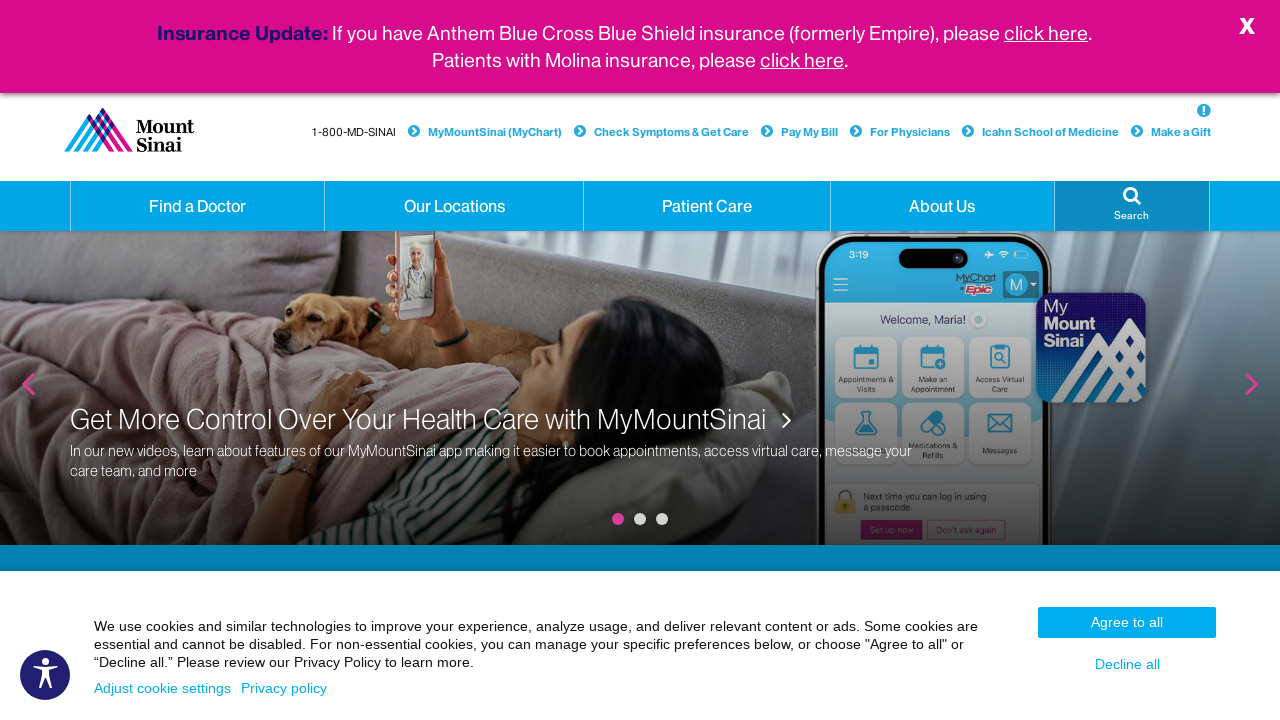

Pressed Control+End to scroll down to bottom of page
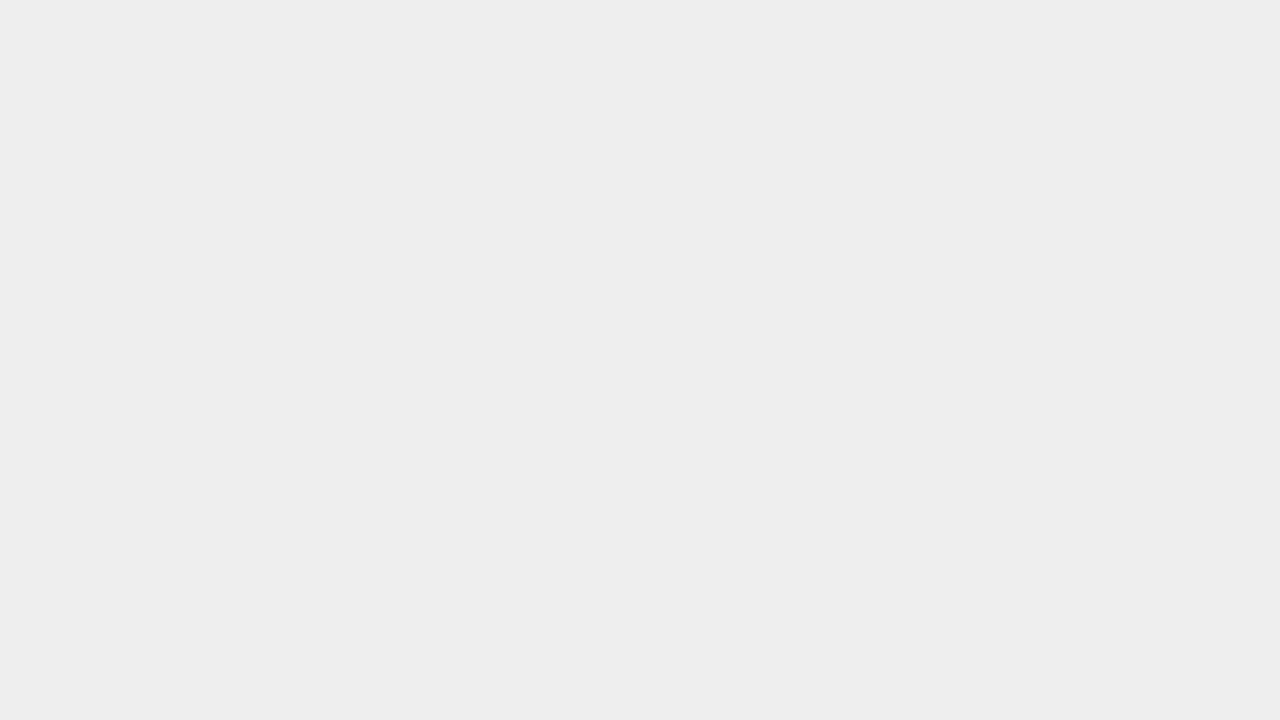

Waited 4 seconds for page to settle after scrolling to bottom
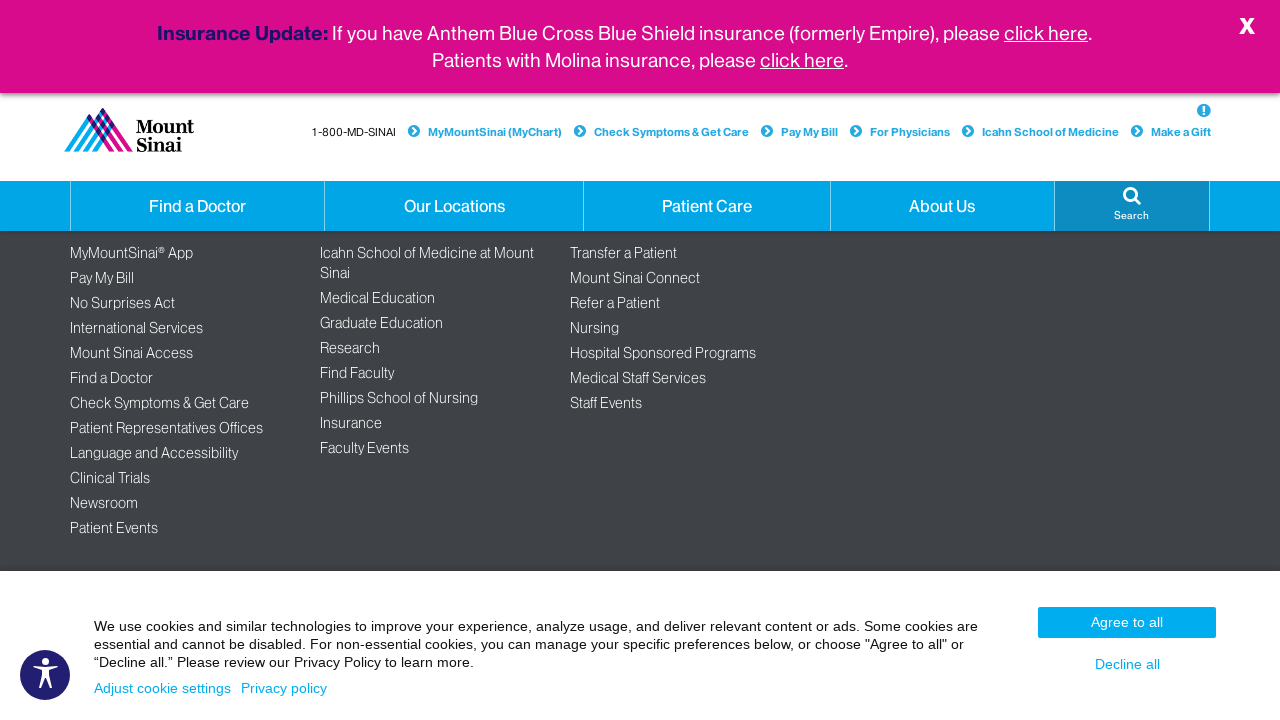

Pressed Control+Home to scroll up to top of page
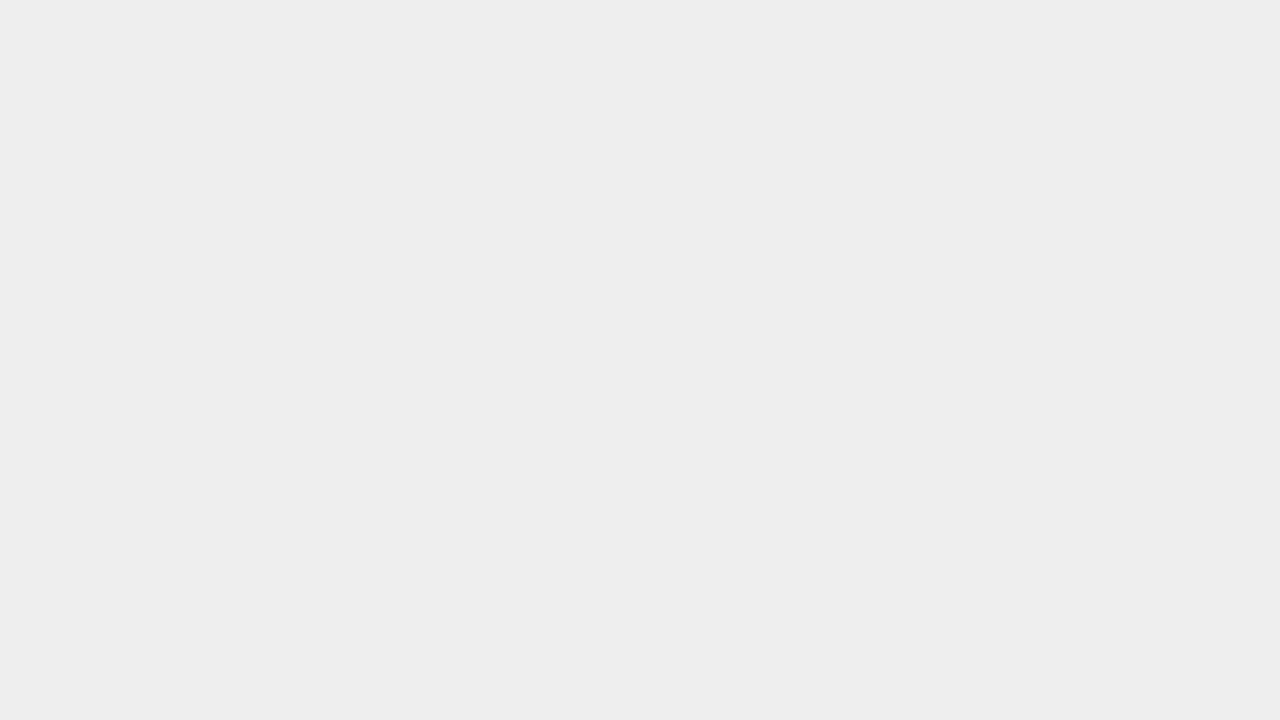

Waited 4 seconds for page to settle after scrolling to top
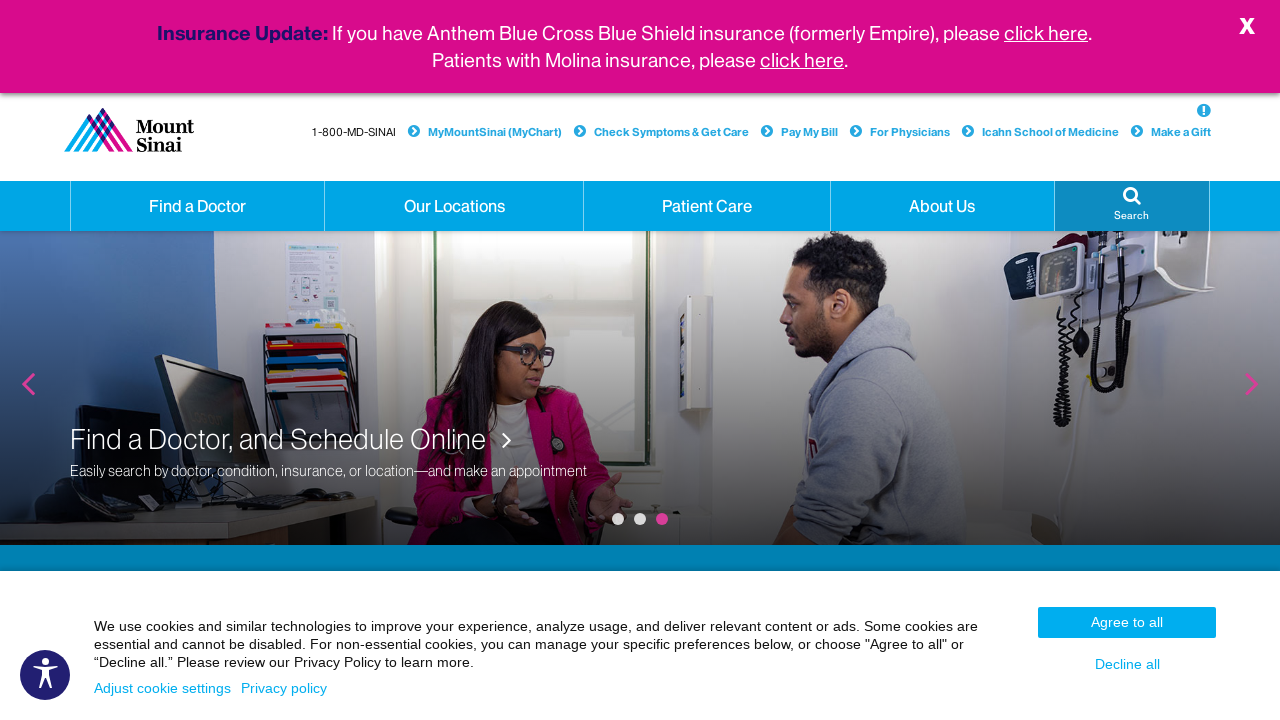

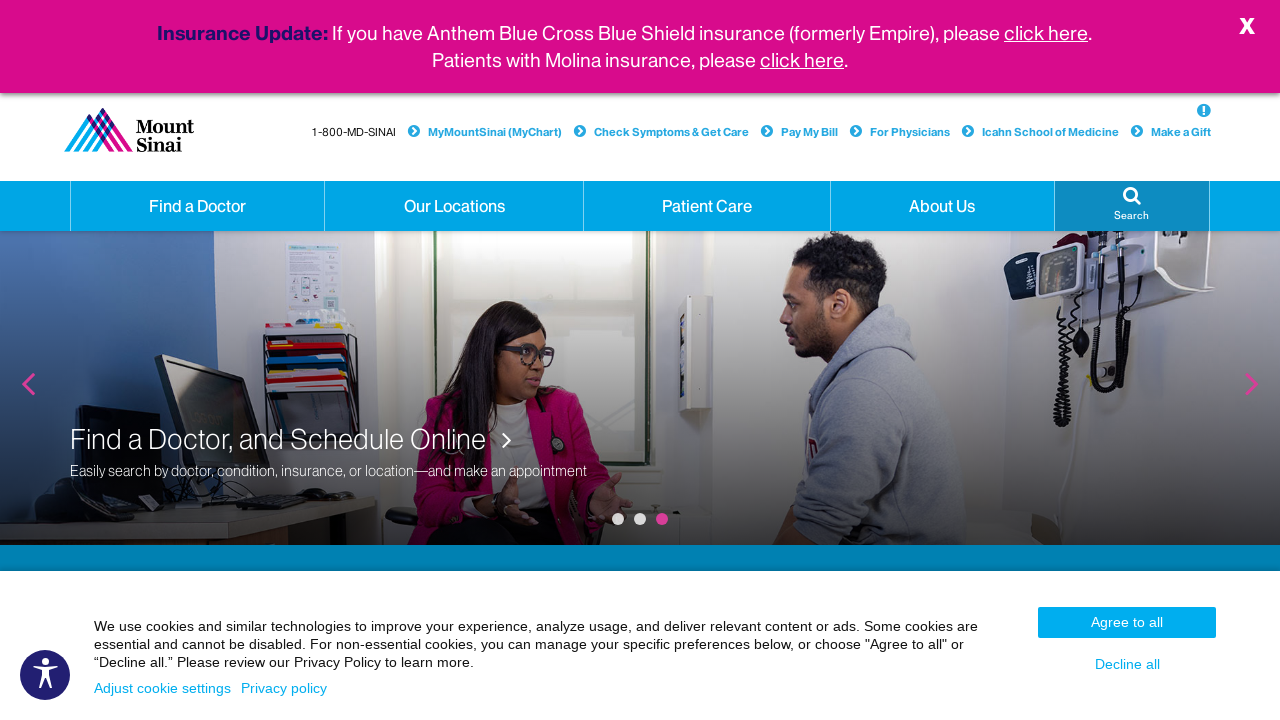